Tests dropdown selection functionality on an Angular practice form by selecting options by visible text and by index

Starting URL: https://rahulshettyacademy.com/angularpractice/

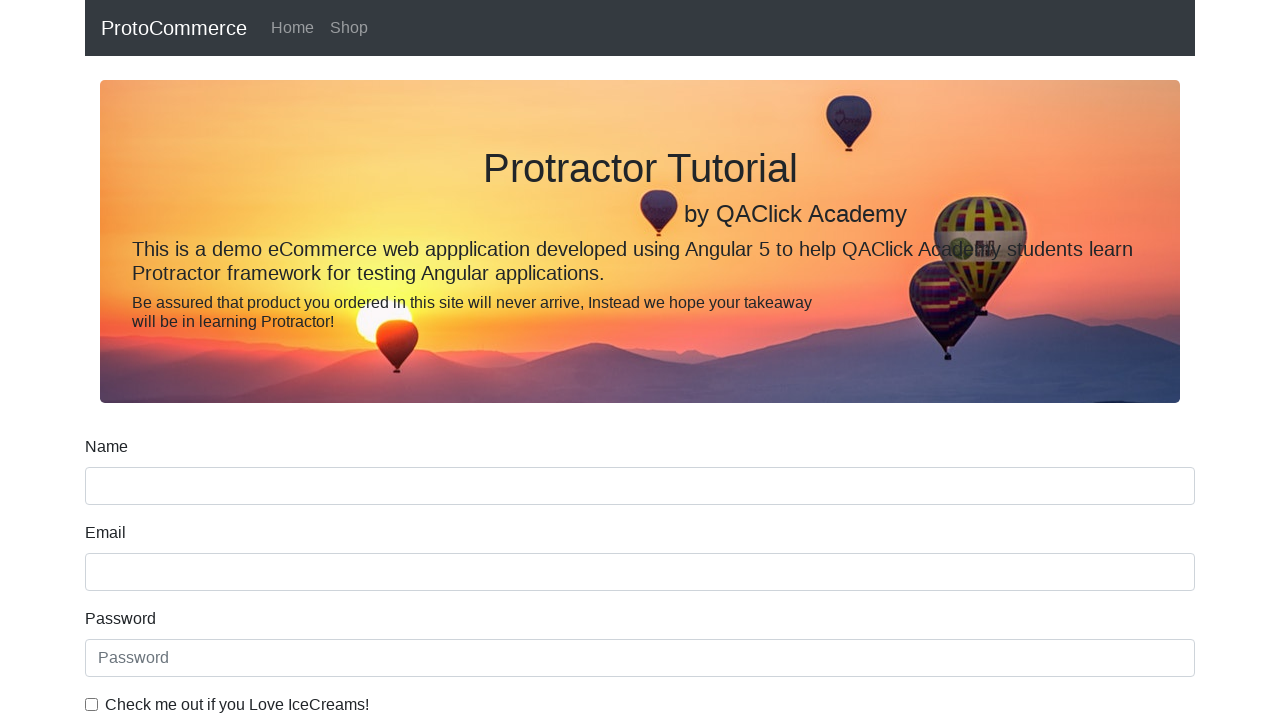

Navigated to Angular practice form at https://rahulshettyacademy.com/angularpractice/
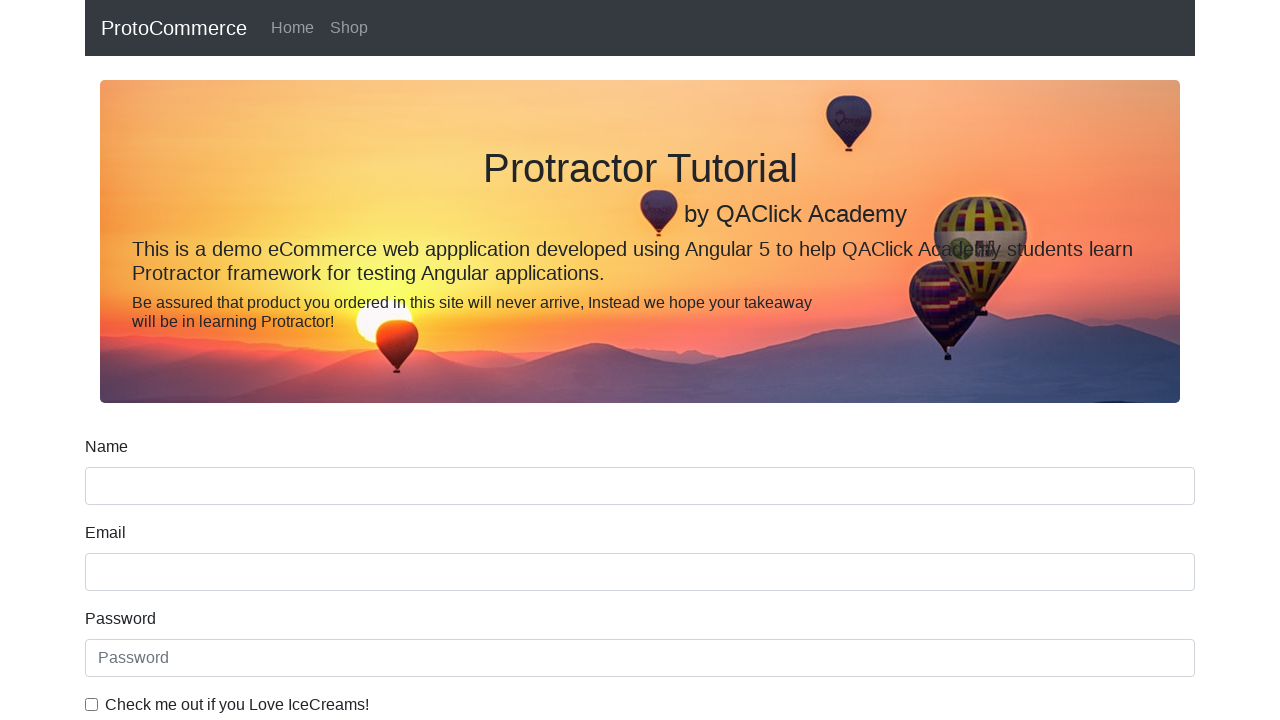

Selected 'Female' option from dropdown by visible text on #exampleFormControlSelect1
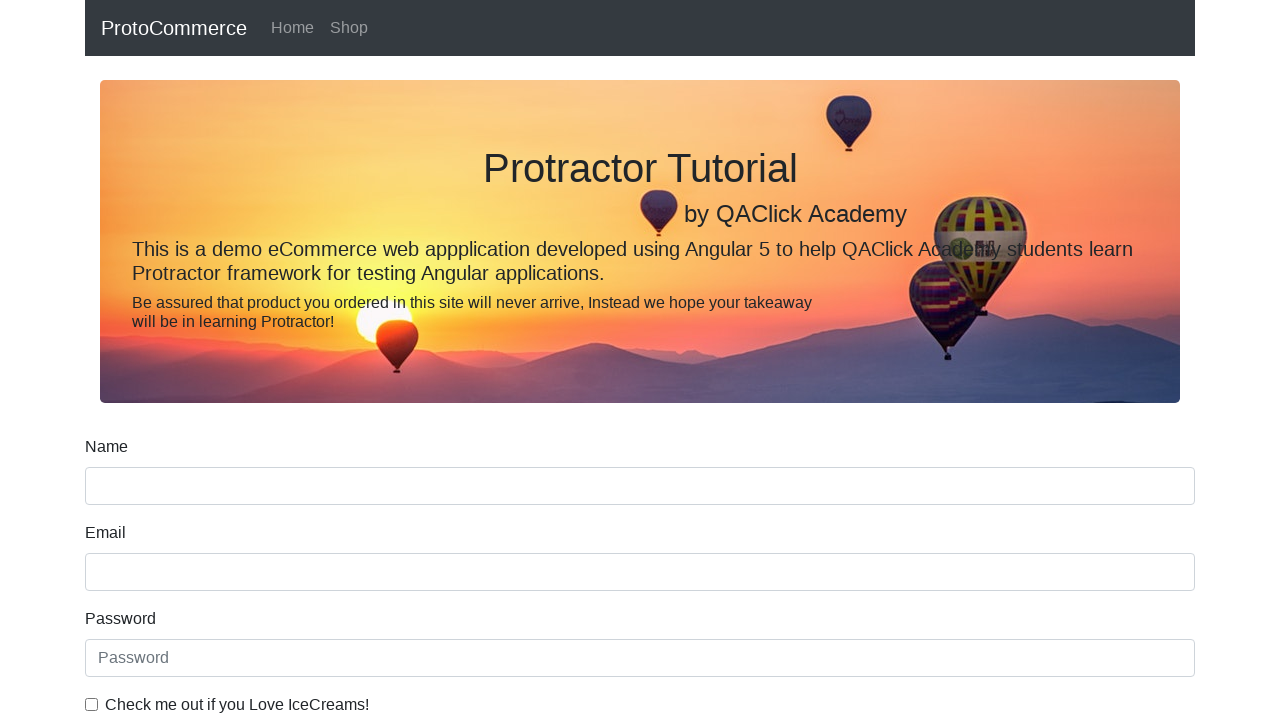

Selected first option (index 0) from dropdown on #exampleFormControlSelect1
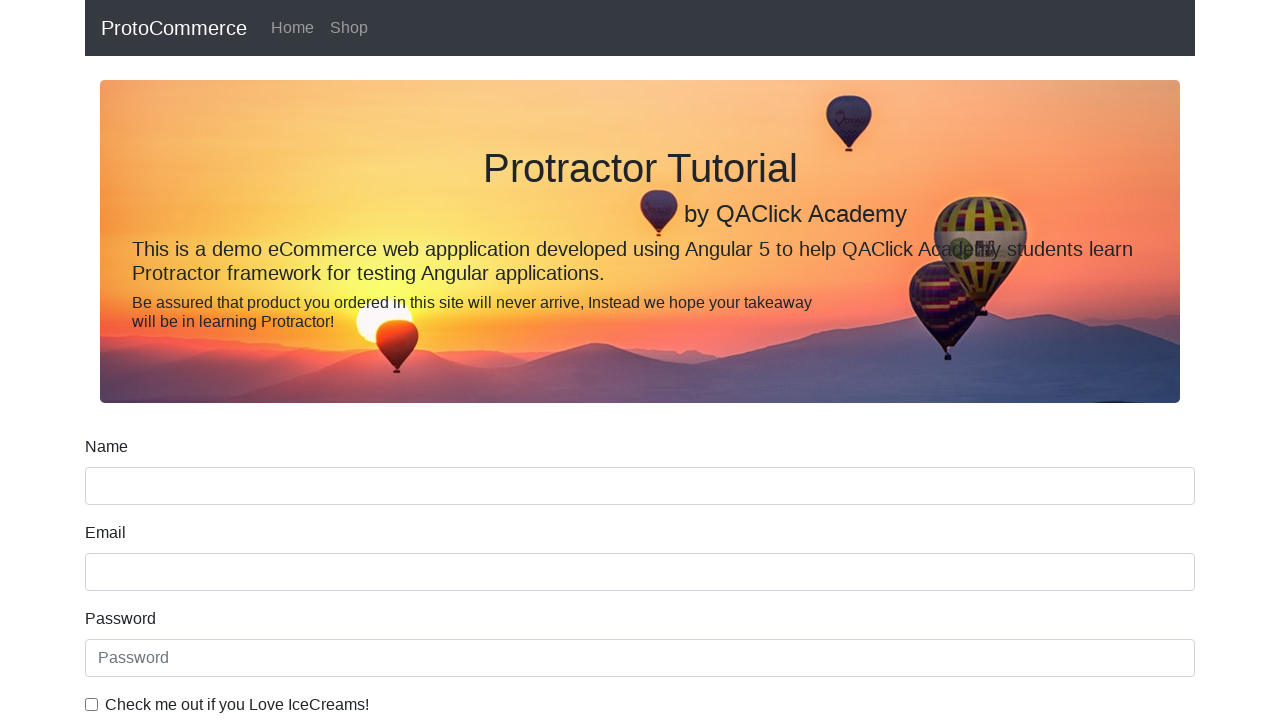

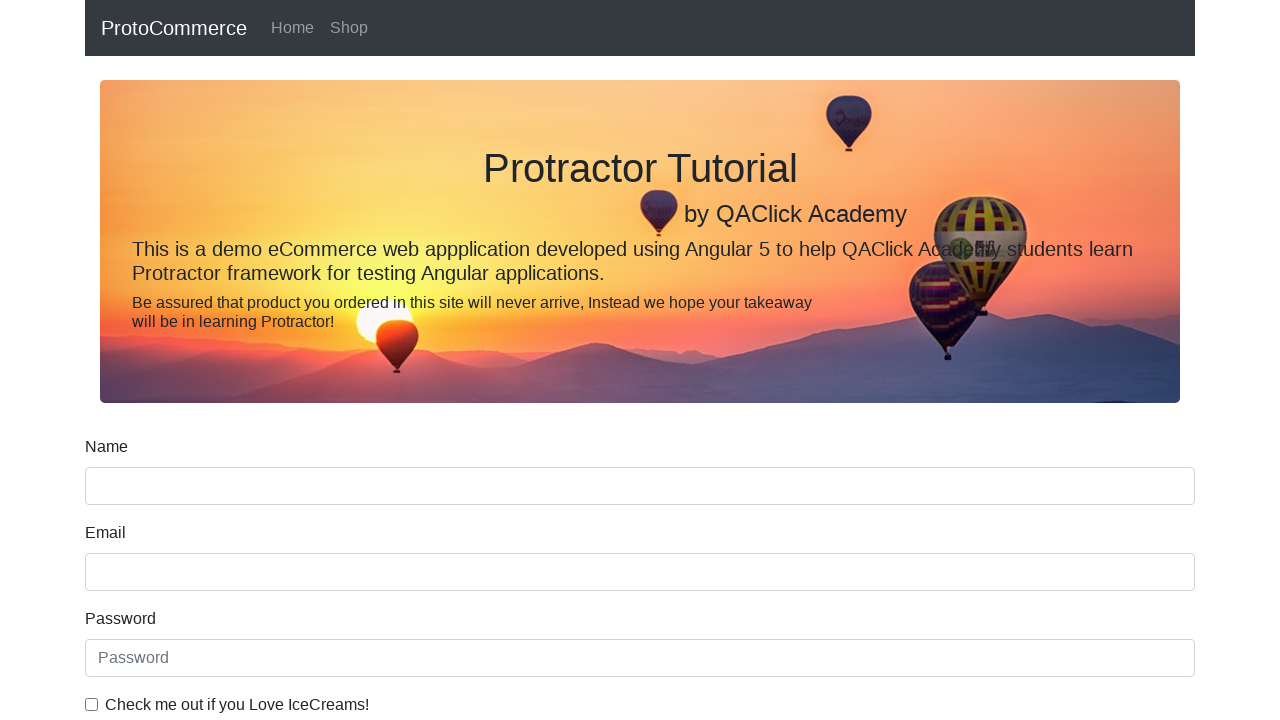